Tests that editing a contact with empty fields shows a validation alert, by creating a contact, editing it, clearing all fields, and verifying the alert message

Starting URL: https://projeto2-seven-sandy.vercel.app/

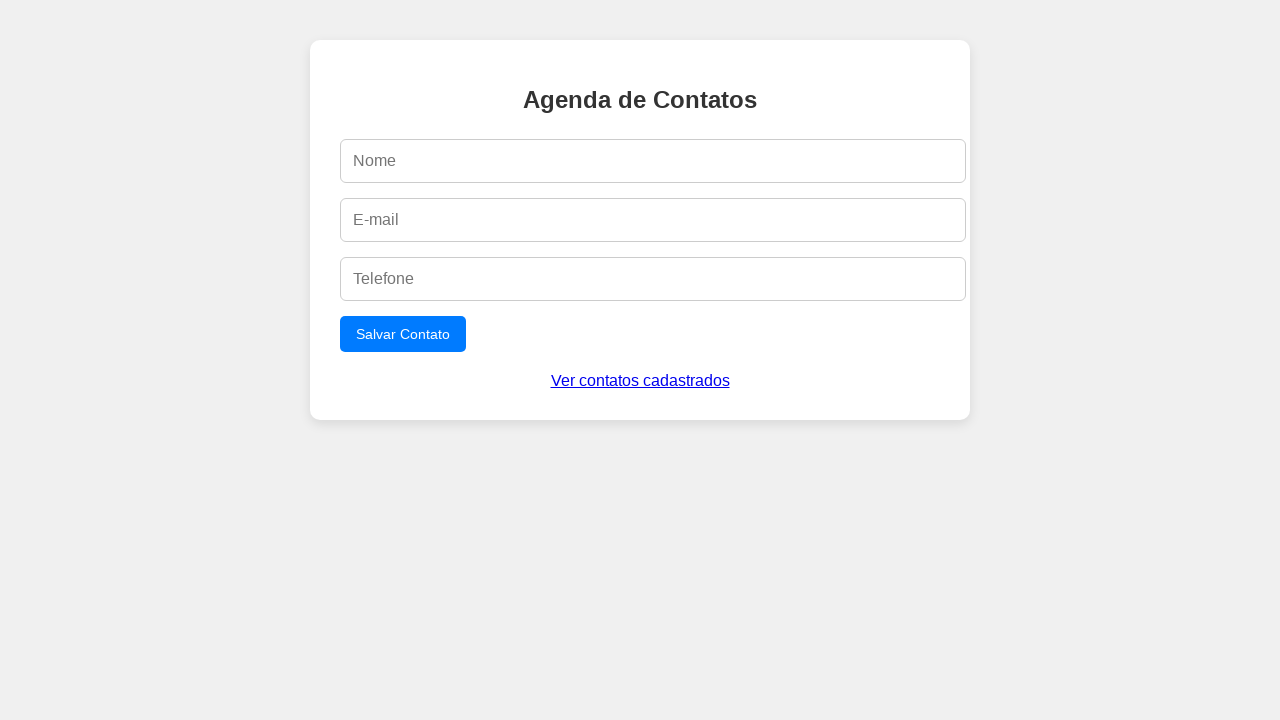

Filled name field with 'Teste Edição' on #name
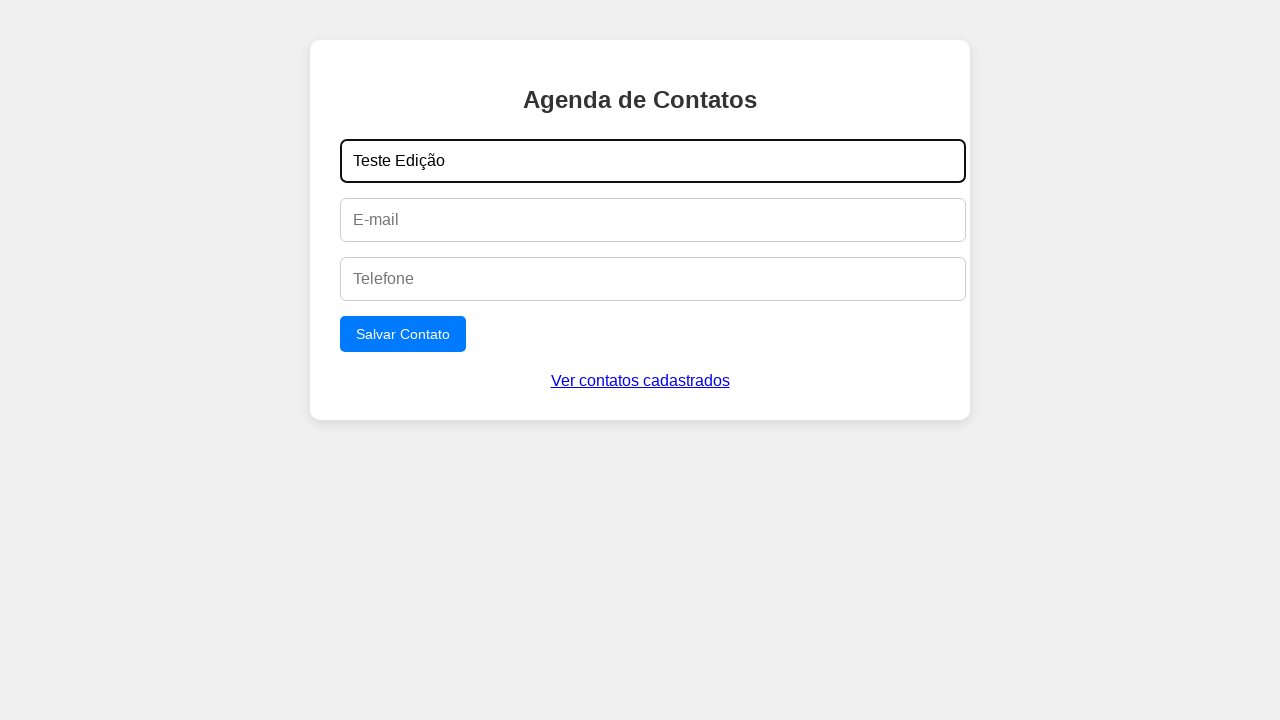

Filled email field with 'teste@email.com' on #email
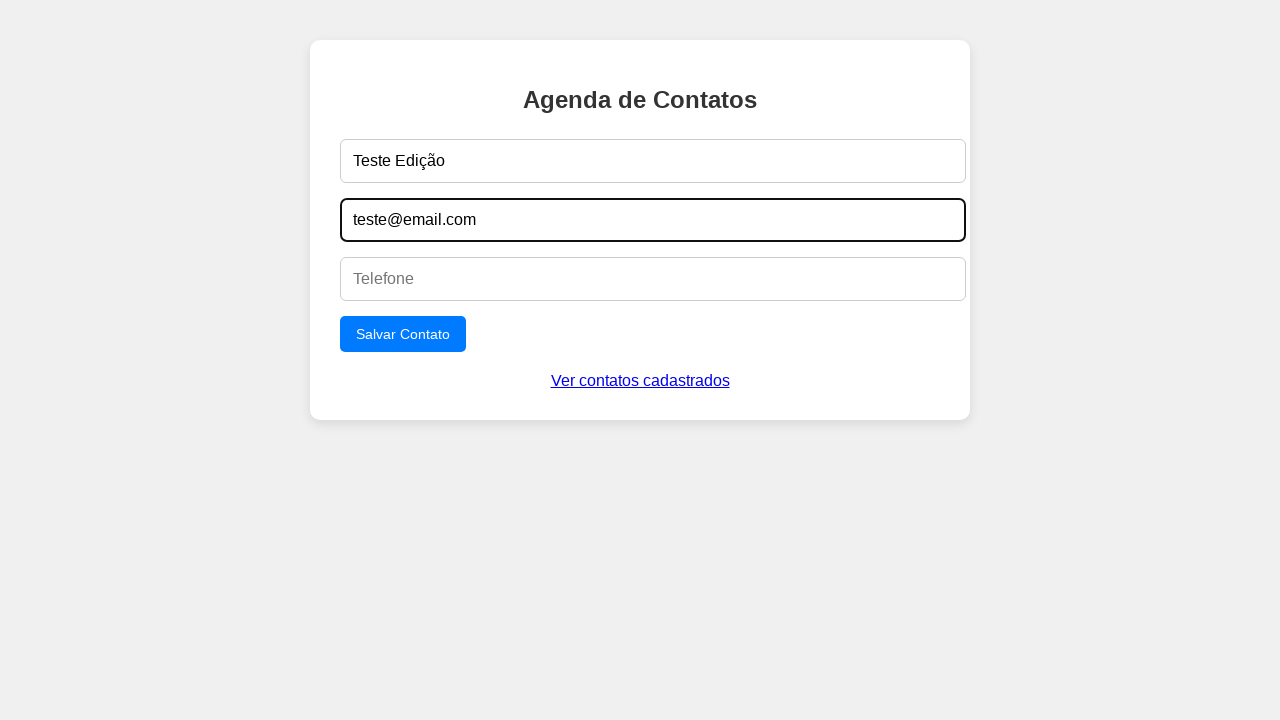

Filled phone field with '11999999999' on #phone
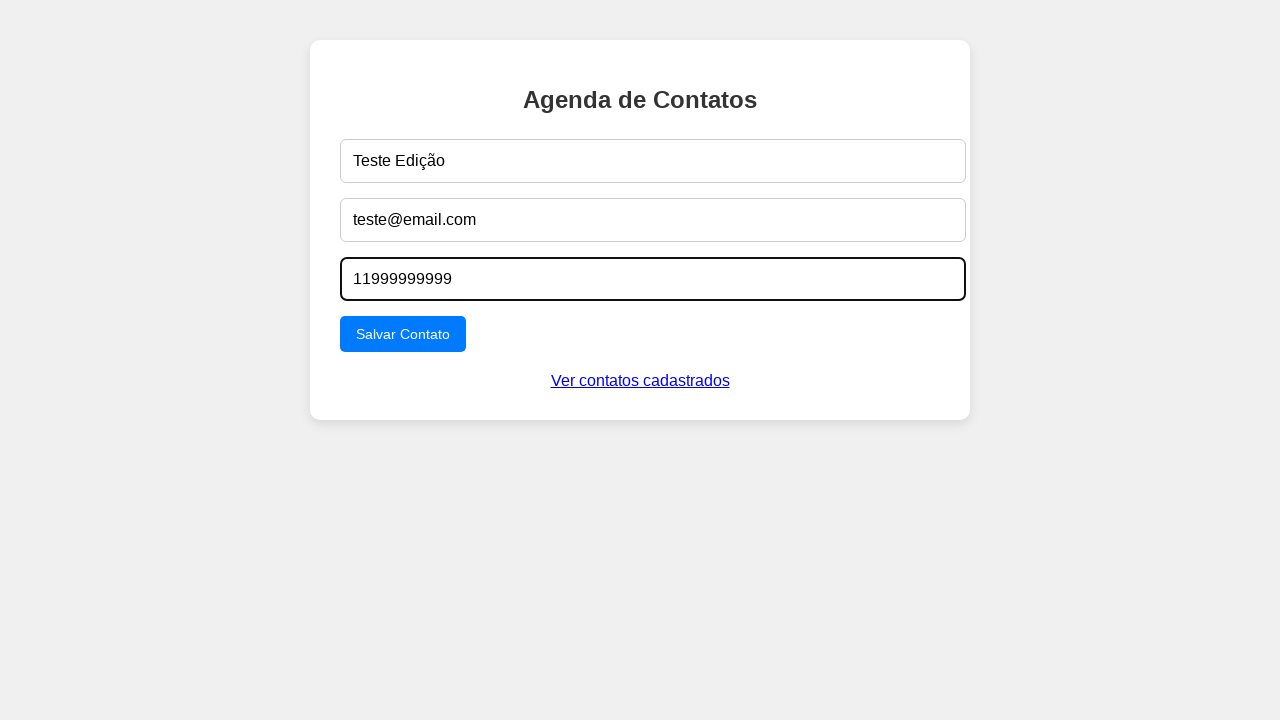

Clicked submit button to create contact at (403, 334) on button[type='submit']
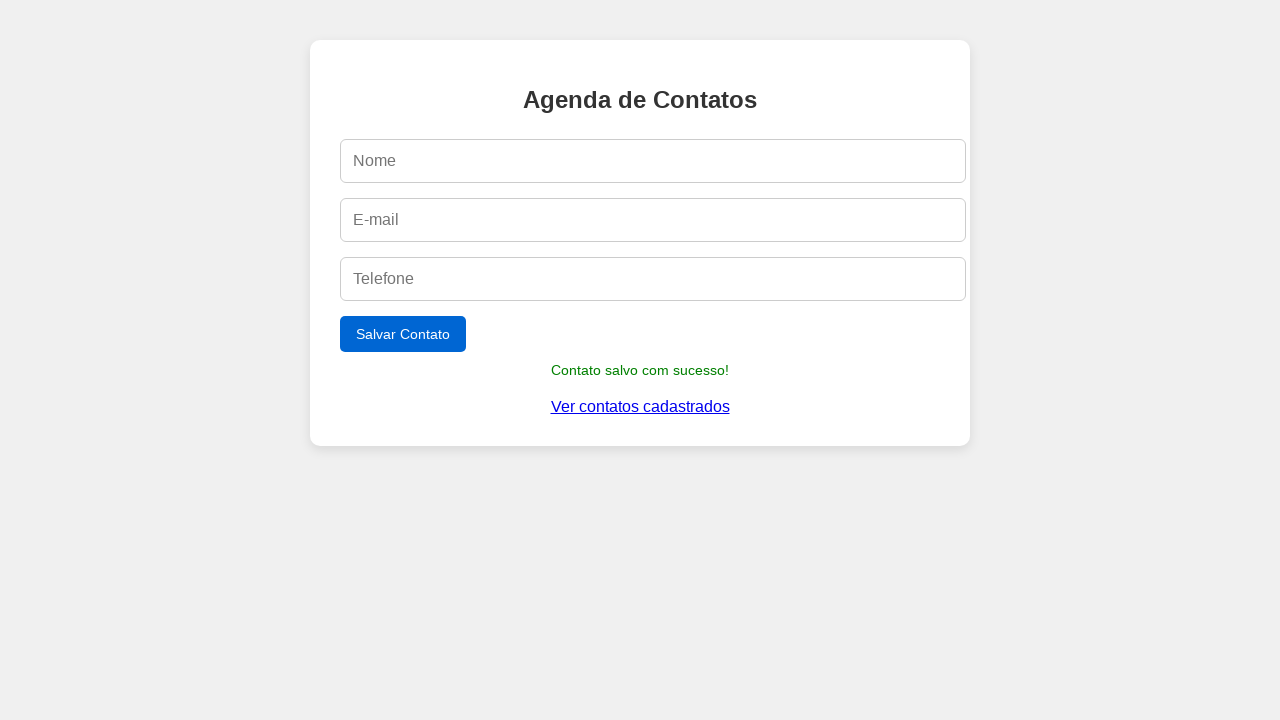

Success message appeared after contact creation
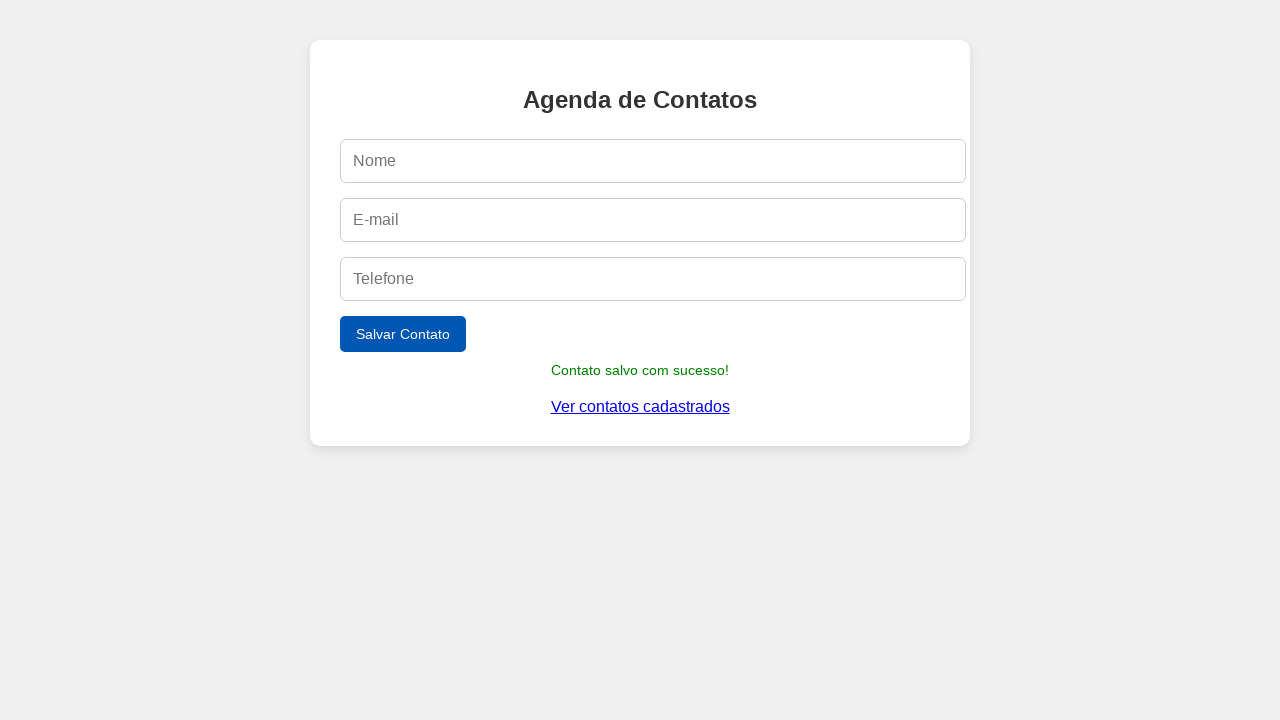

Clicked to view registered contacts list at (640, 407) on text=Ver contatos cadastrados
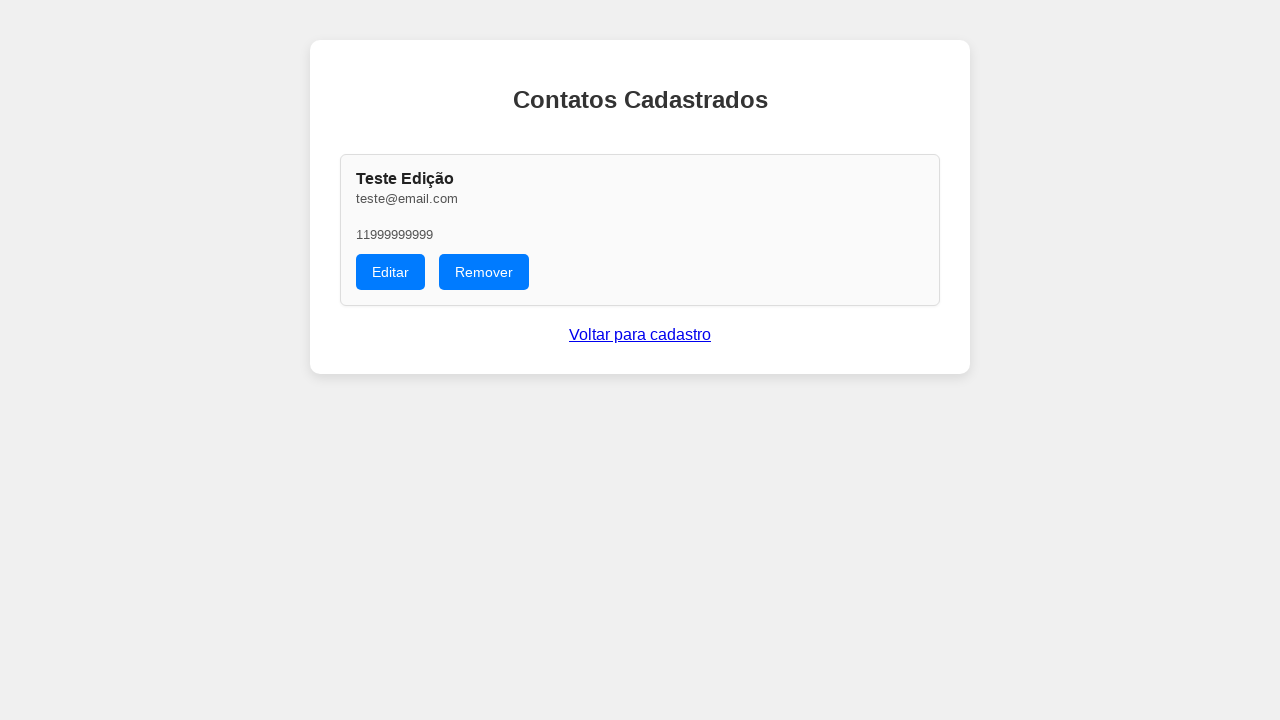

Waited for contacts list page to load
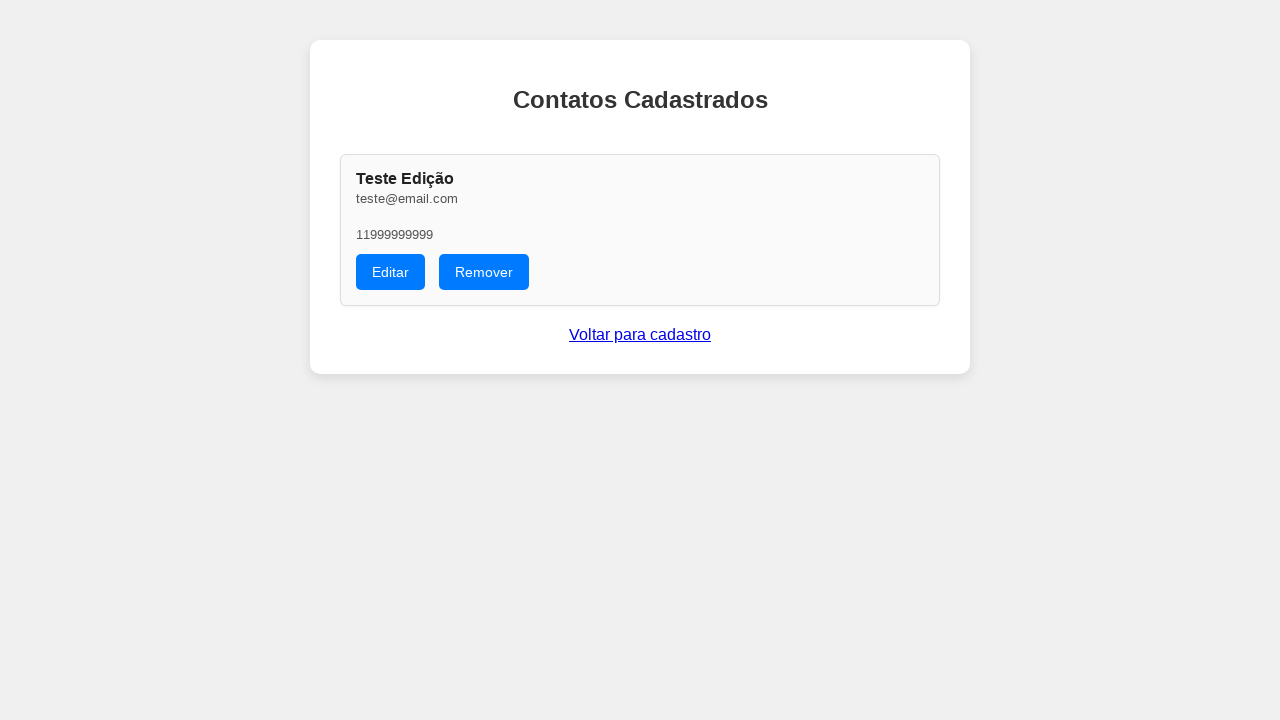

Edit button appeared in the contacts list
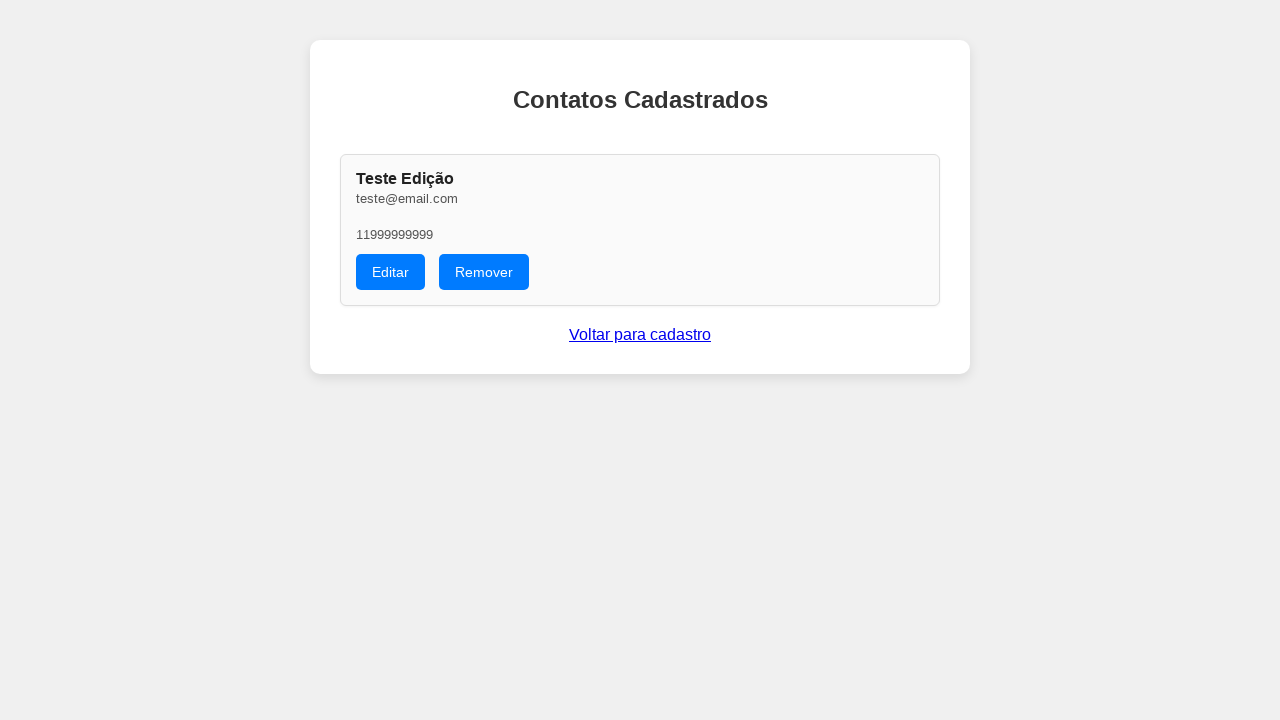

Clicked edit button for the contact at (390, 272) on xpath=//button[contains(@onclick, 'editContact')]
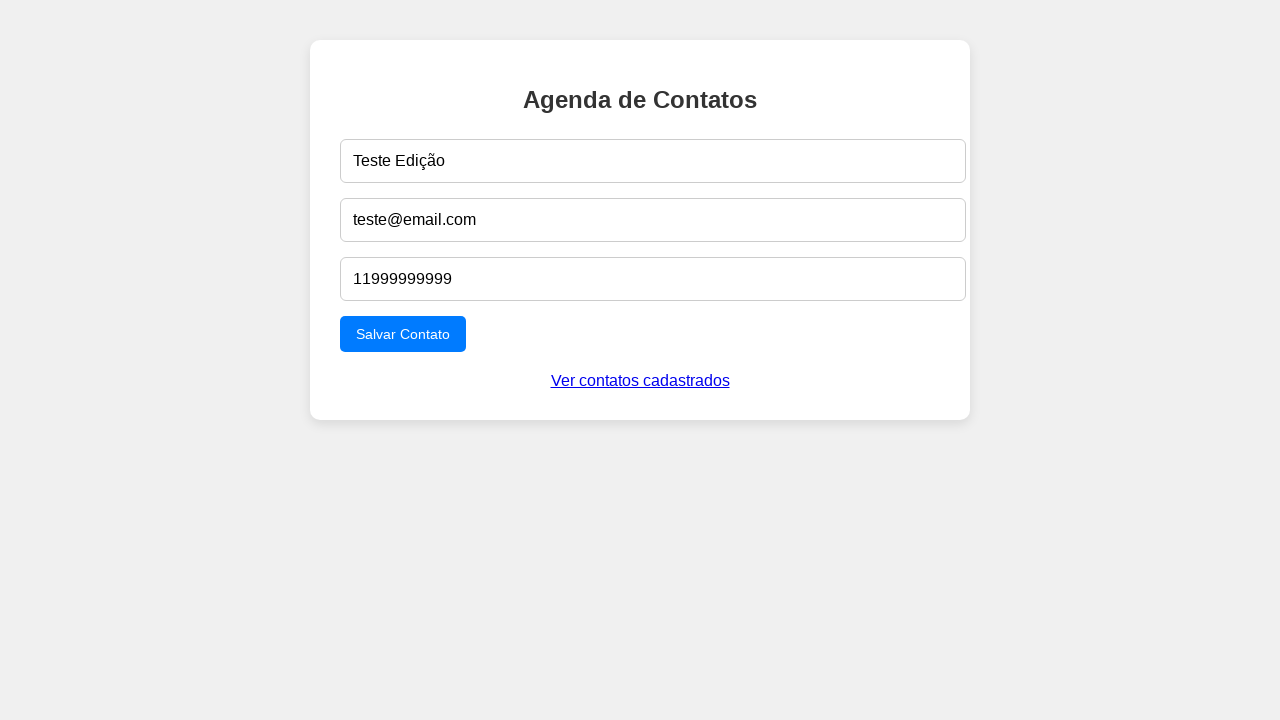

Cleared name field on #name
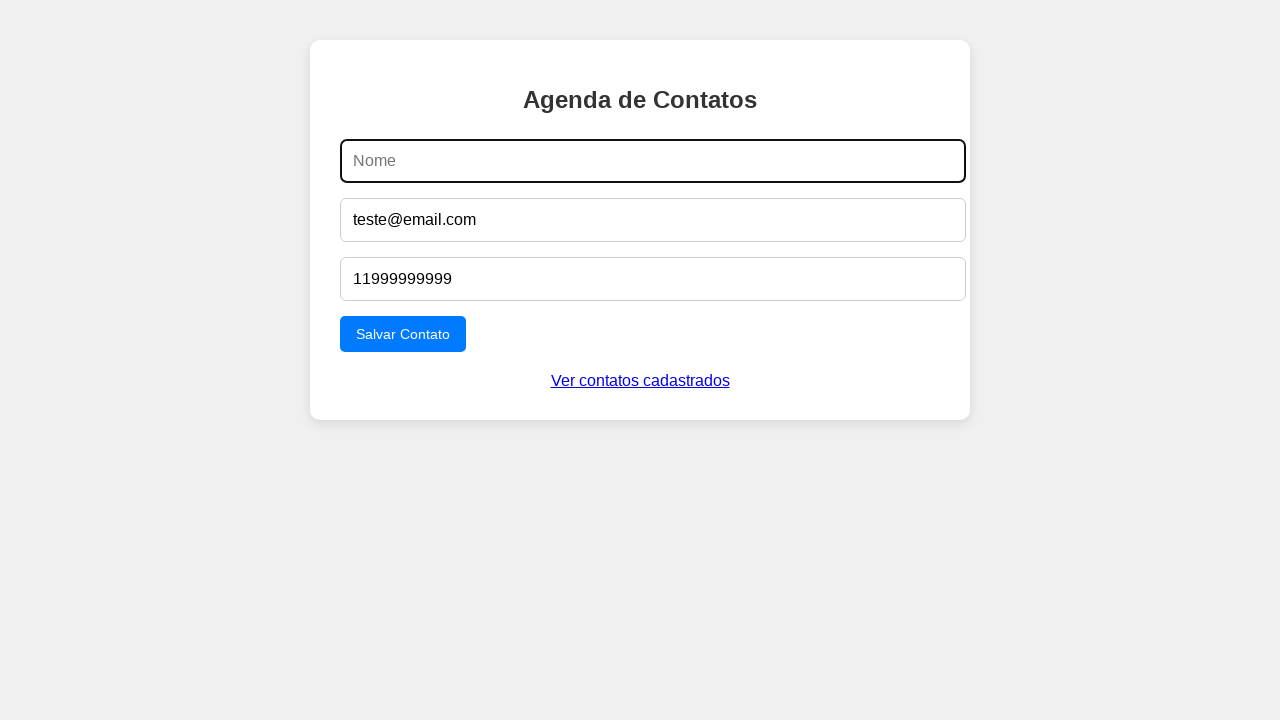

Cleared email field on #email
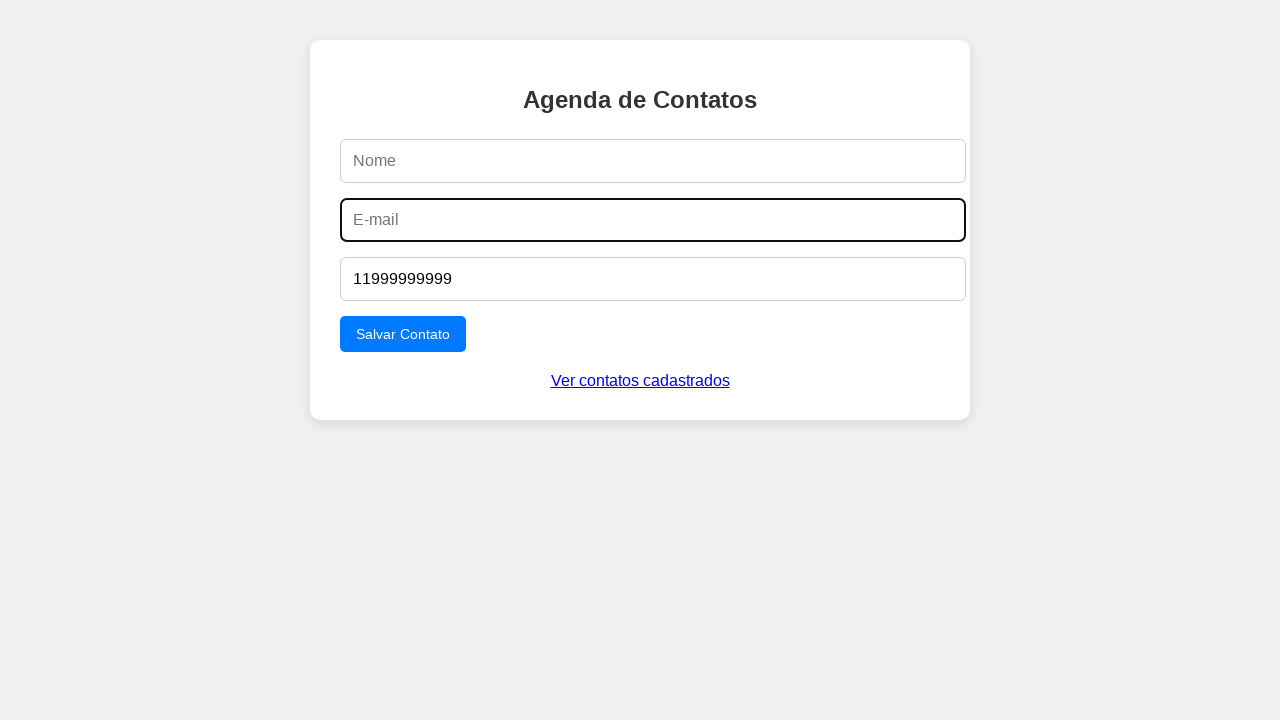

Cleared phone field on #phone
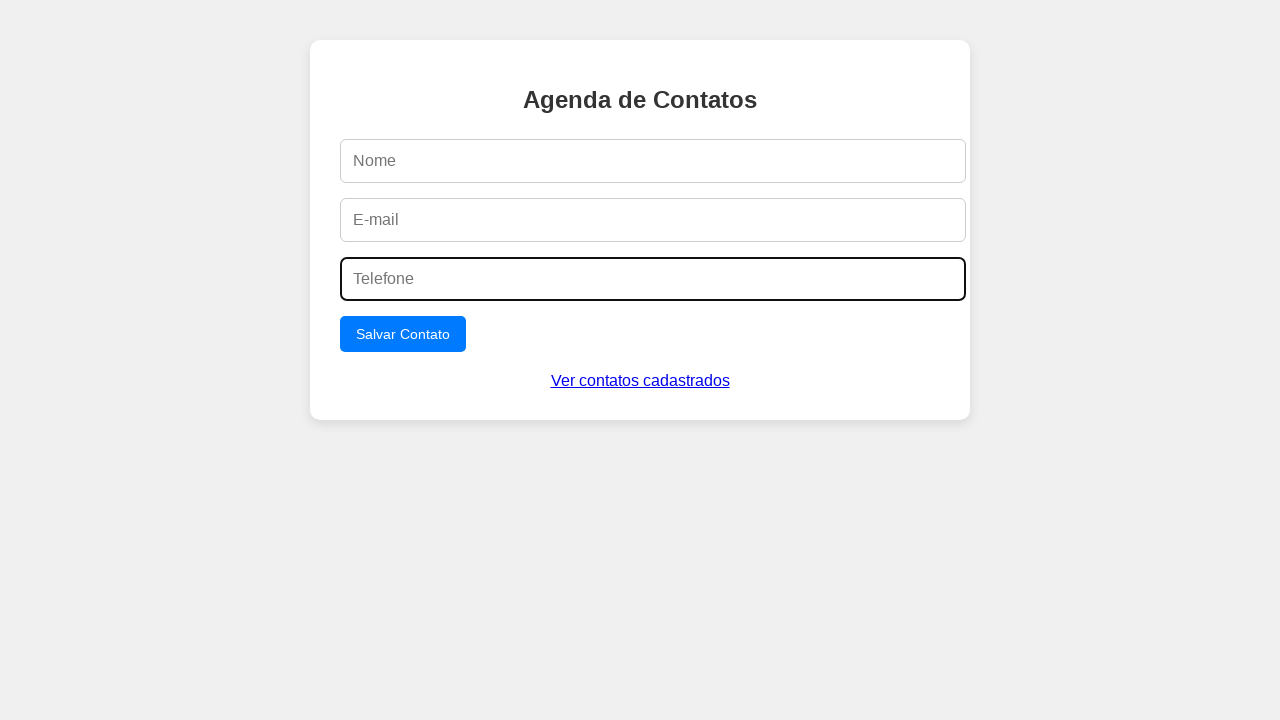

Clicked submit button with all fields empty at (403, 334) on button[type='submit']
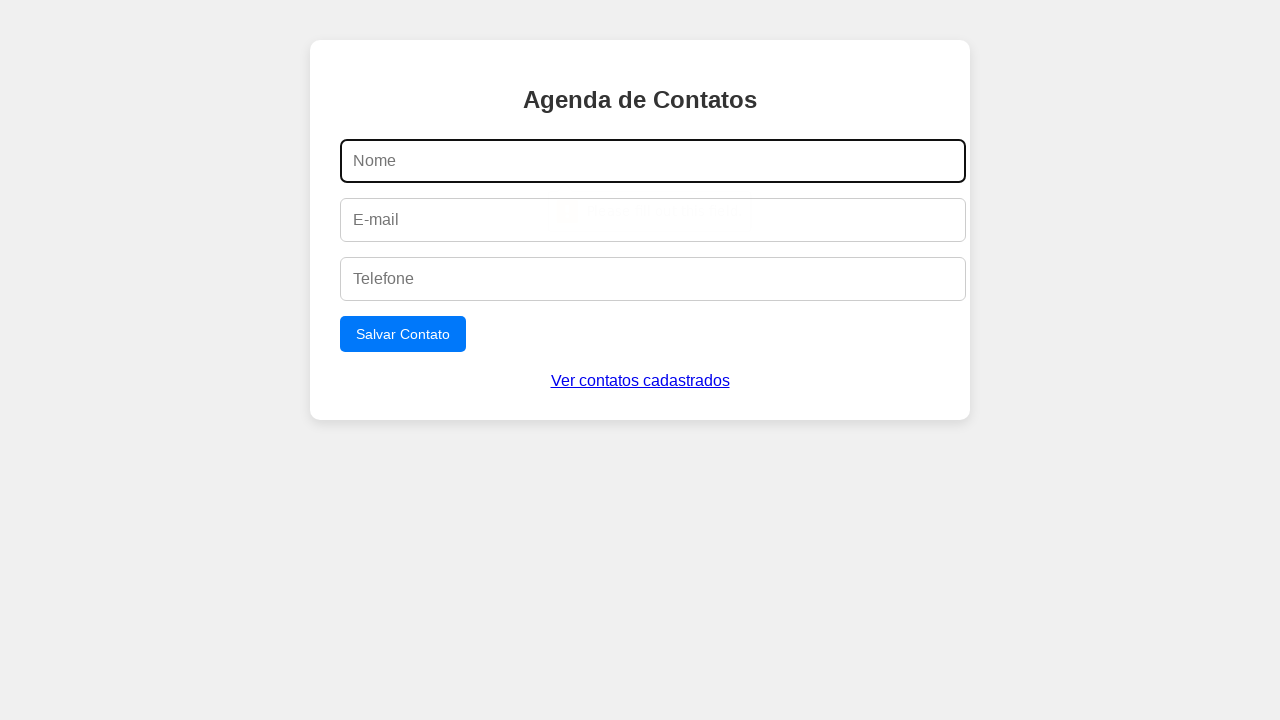

Validation alert appeared and was accepted
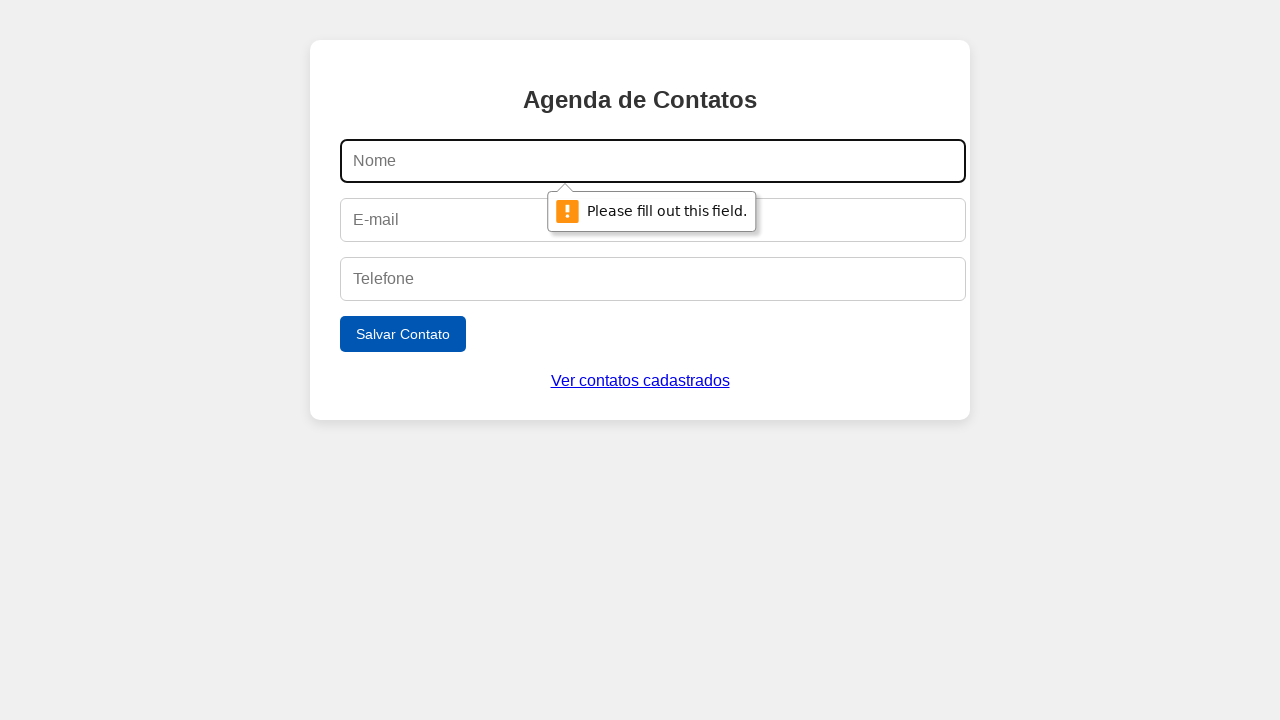

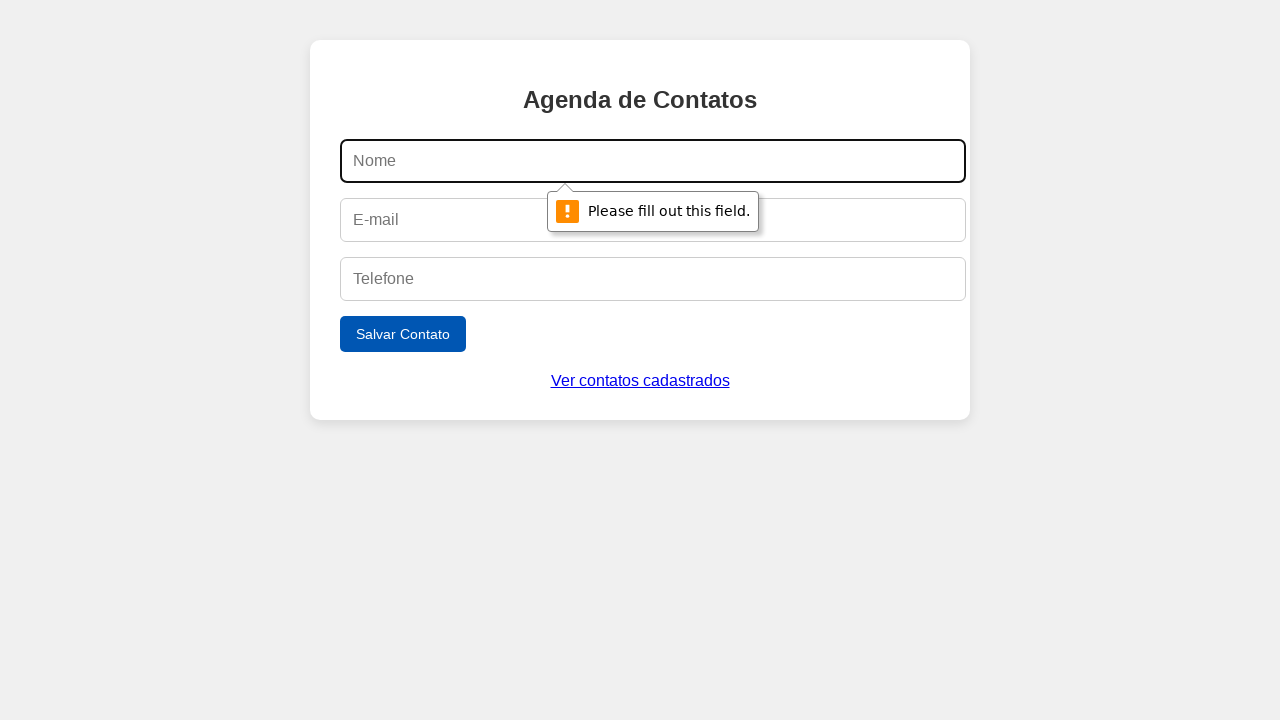